Tests window handling functionality by opening a new window via a link click and switching between multiple browser windows

Starting URL: https://demo.automationtesting.in/Windows.html

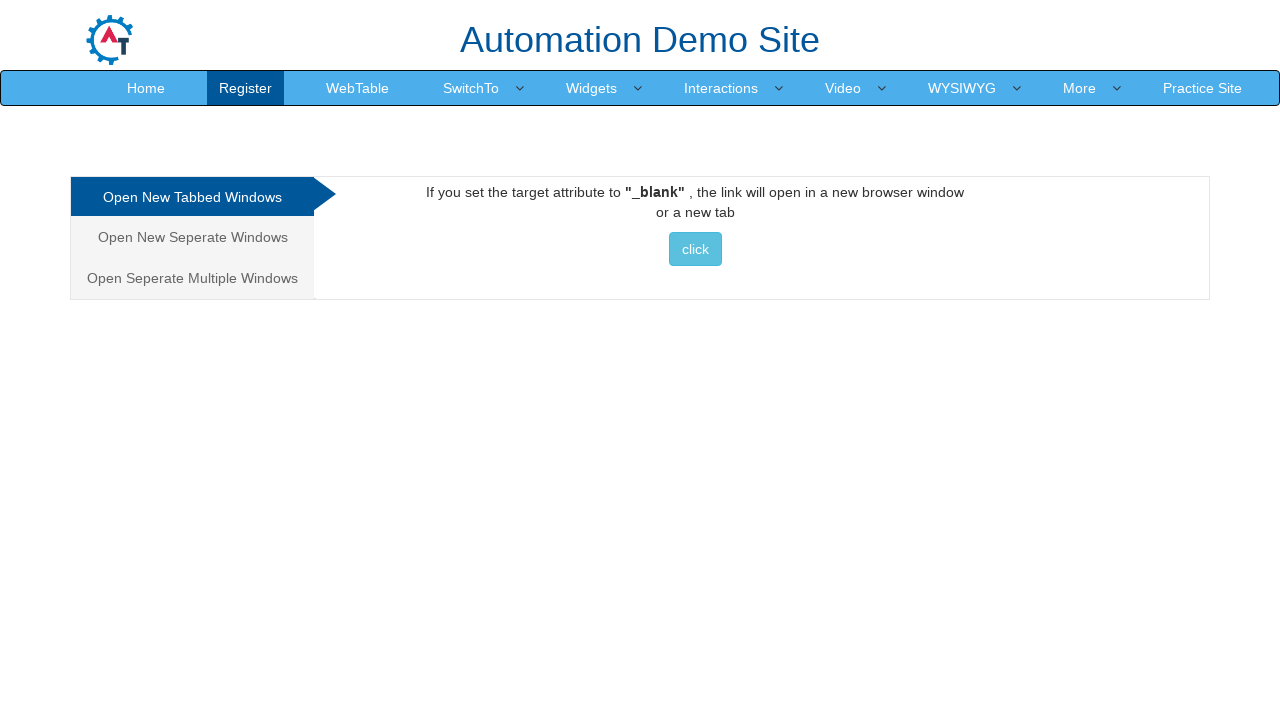

Clicked link to open new window and captured new page object at (695, 249) on xpath=//a[@href='http://www.selenium.dev']
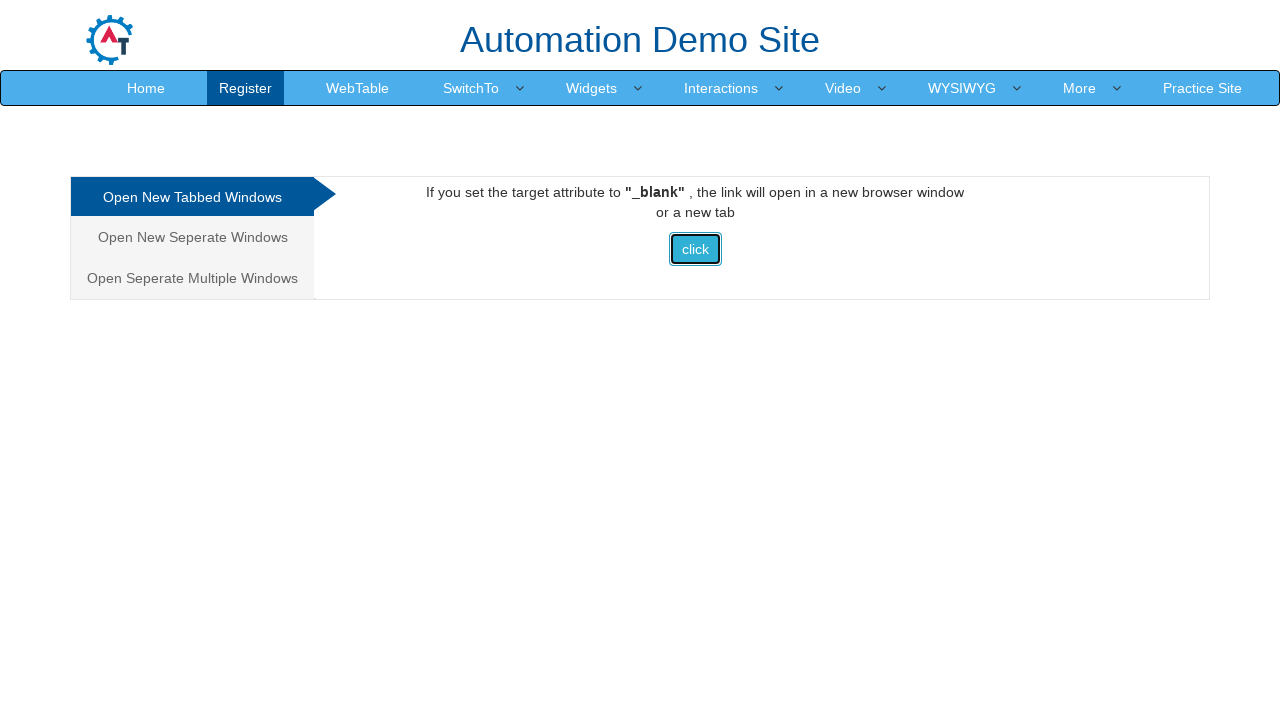

Brought focus to first window (original page)
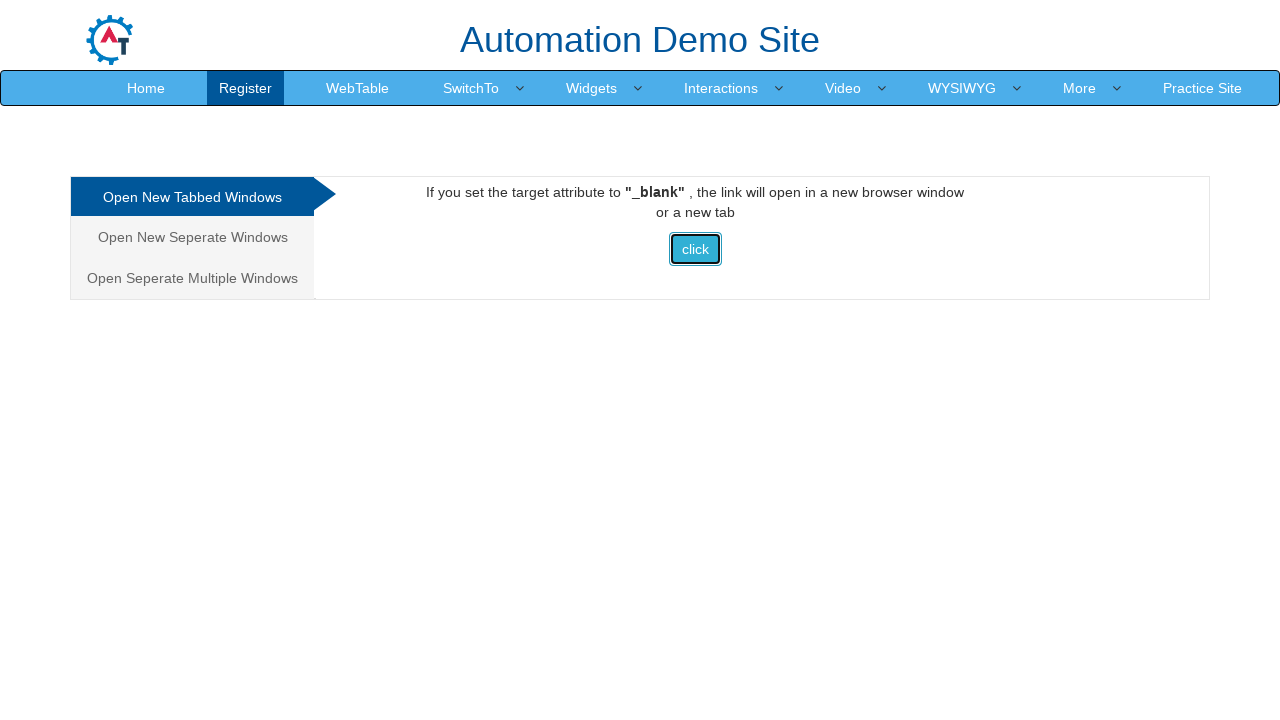

Waited 500ms in first window
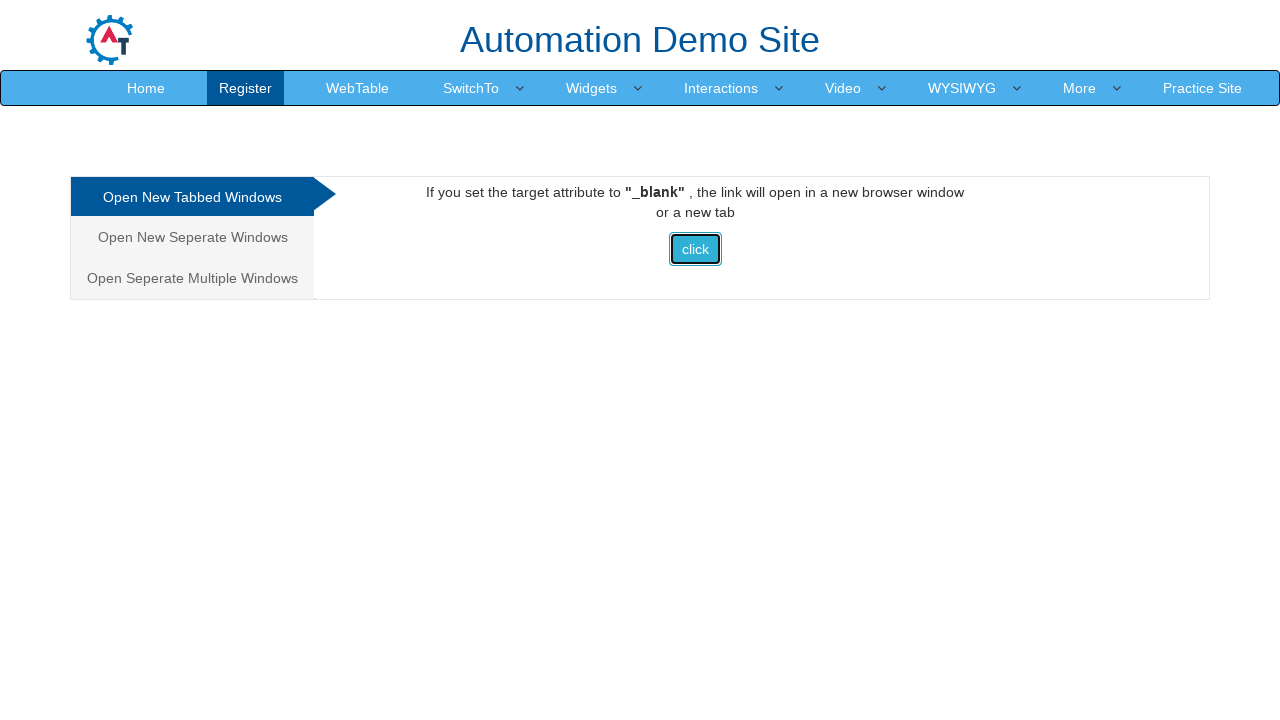

Brought focus to second window (new page)
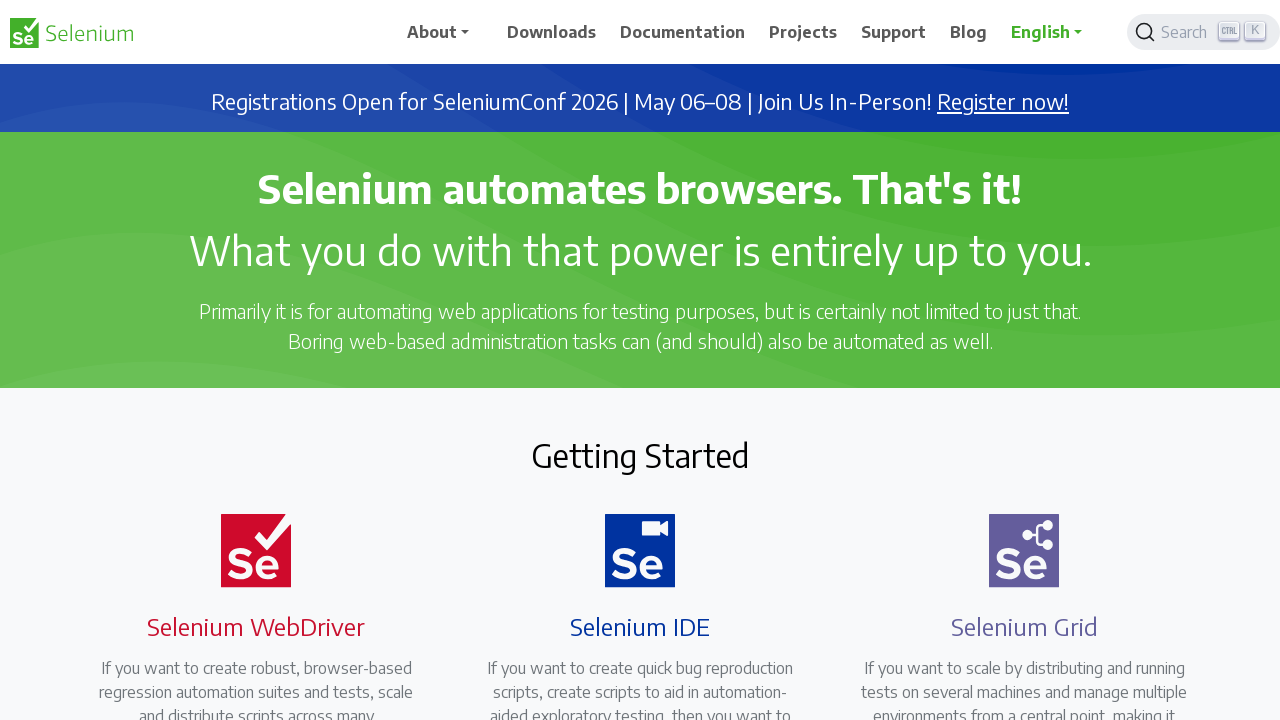

Waited 500ms in second window
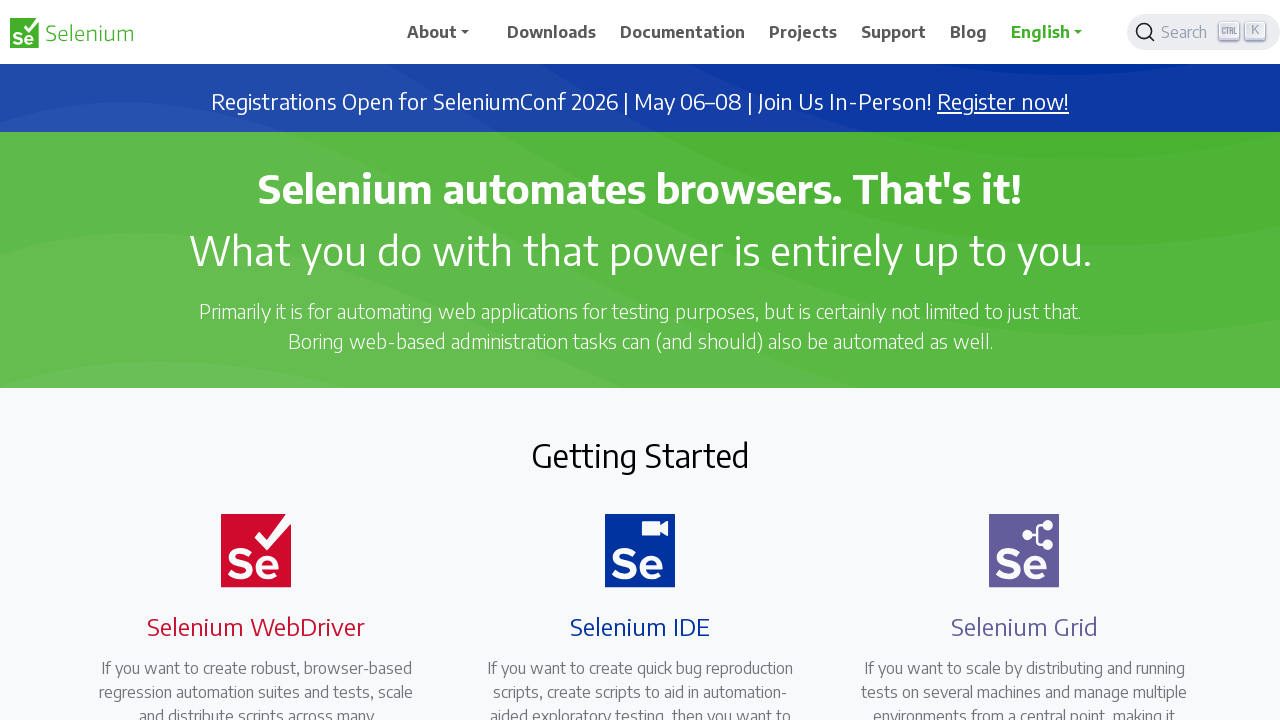

Brought focus back to first window
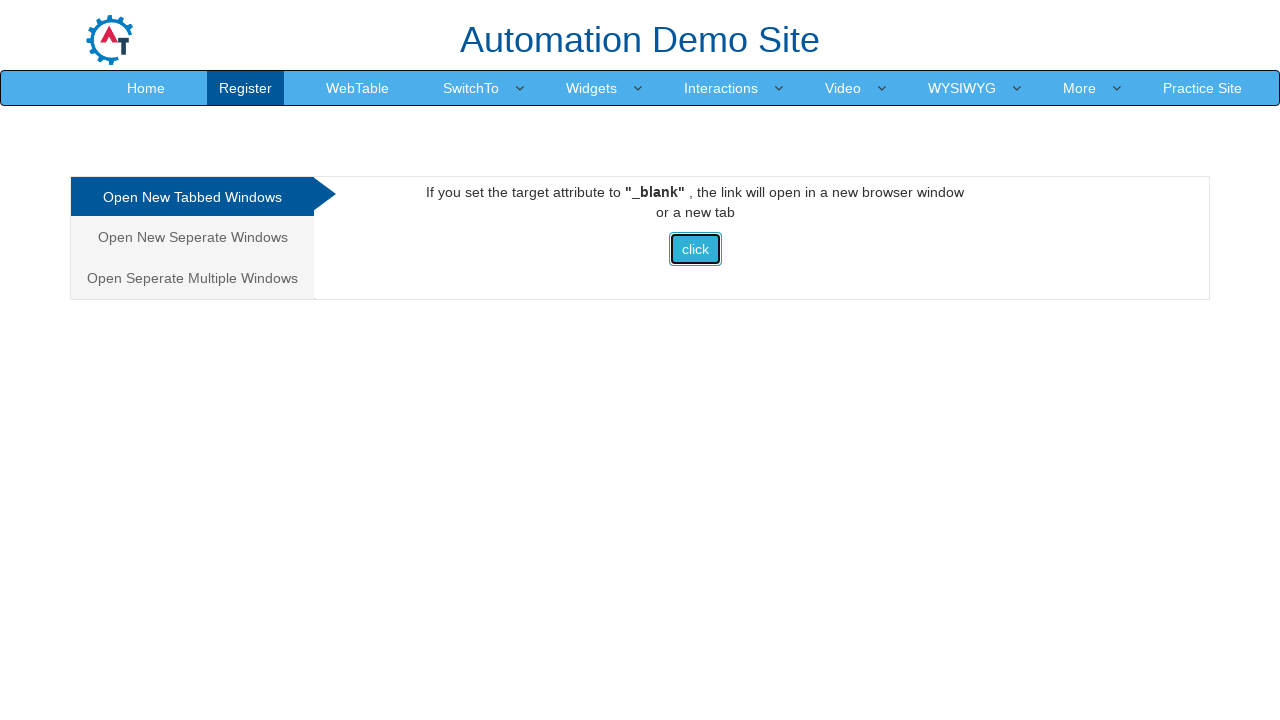

Waited 500ms in first window
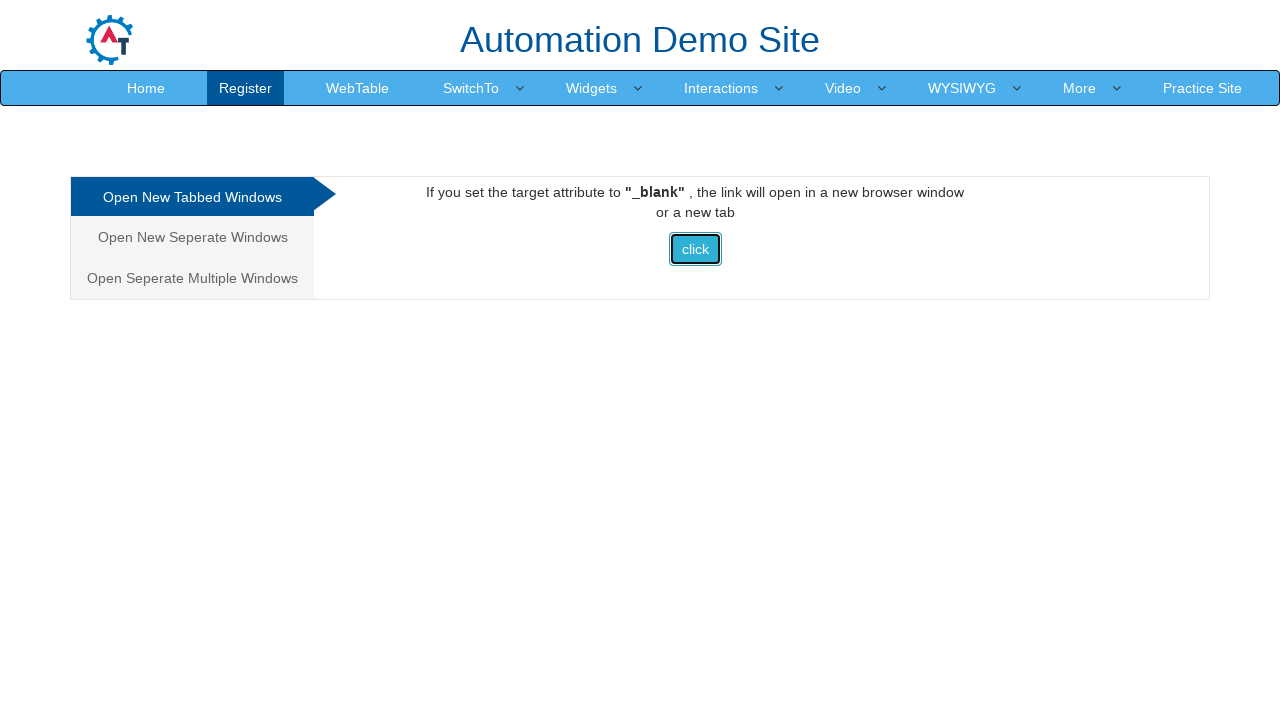

Brought focus to second window again
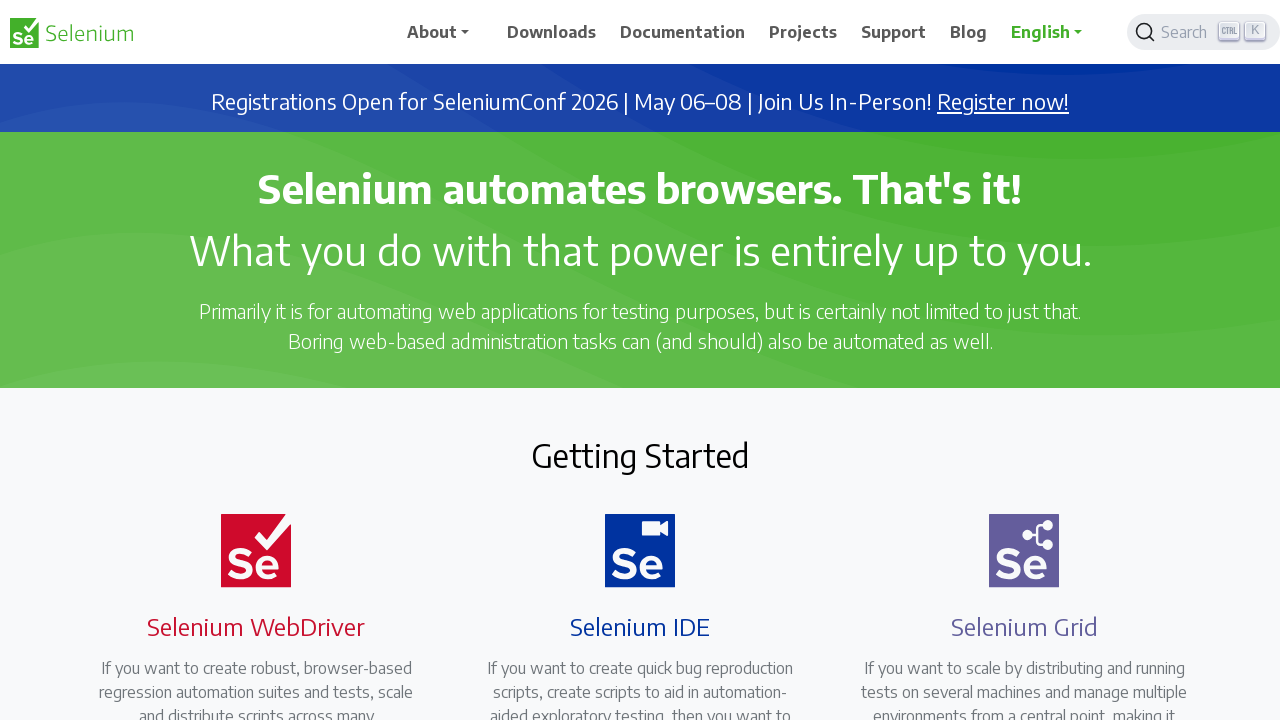

Waited 500ms in second window
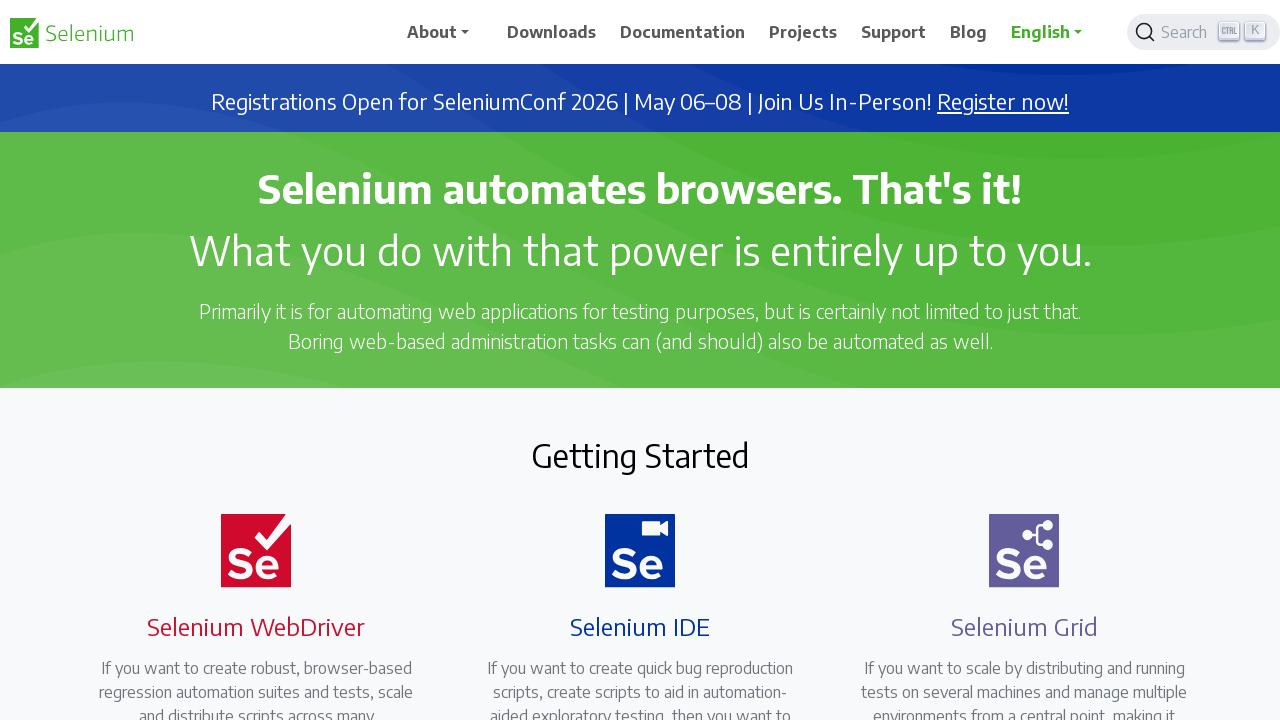

Brought focus back to first window
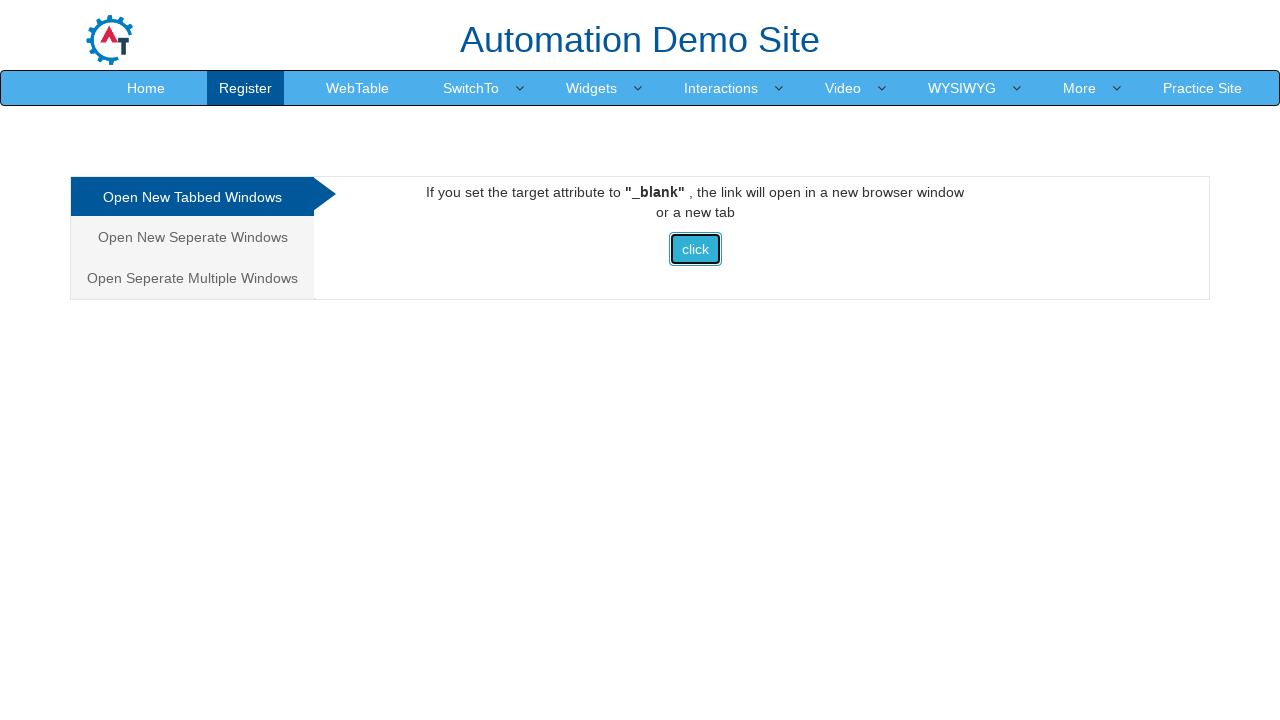

Waited 500ms in first window
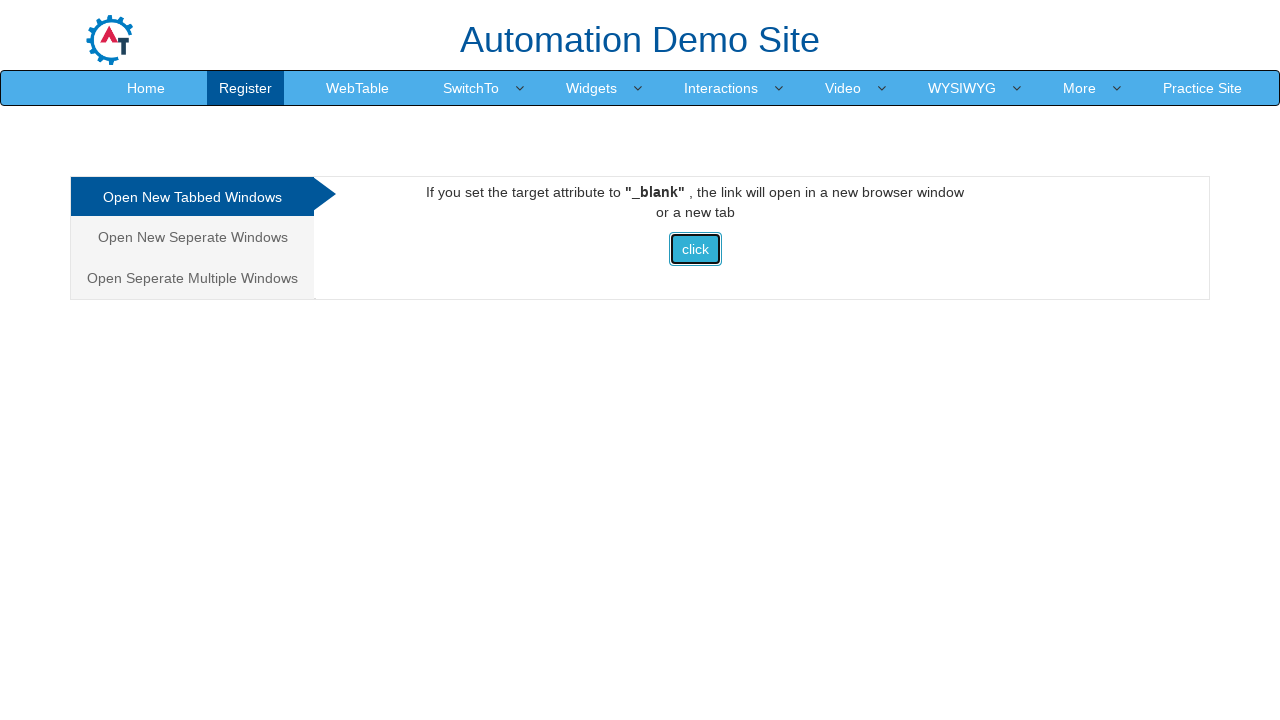

Brought focus to second window for final time
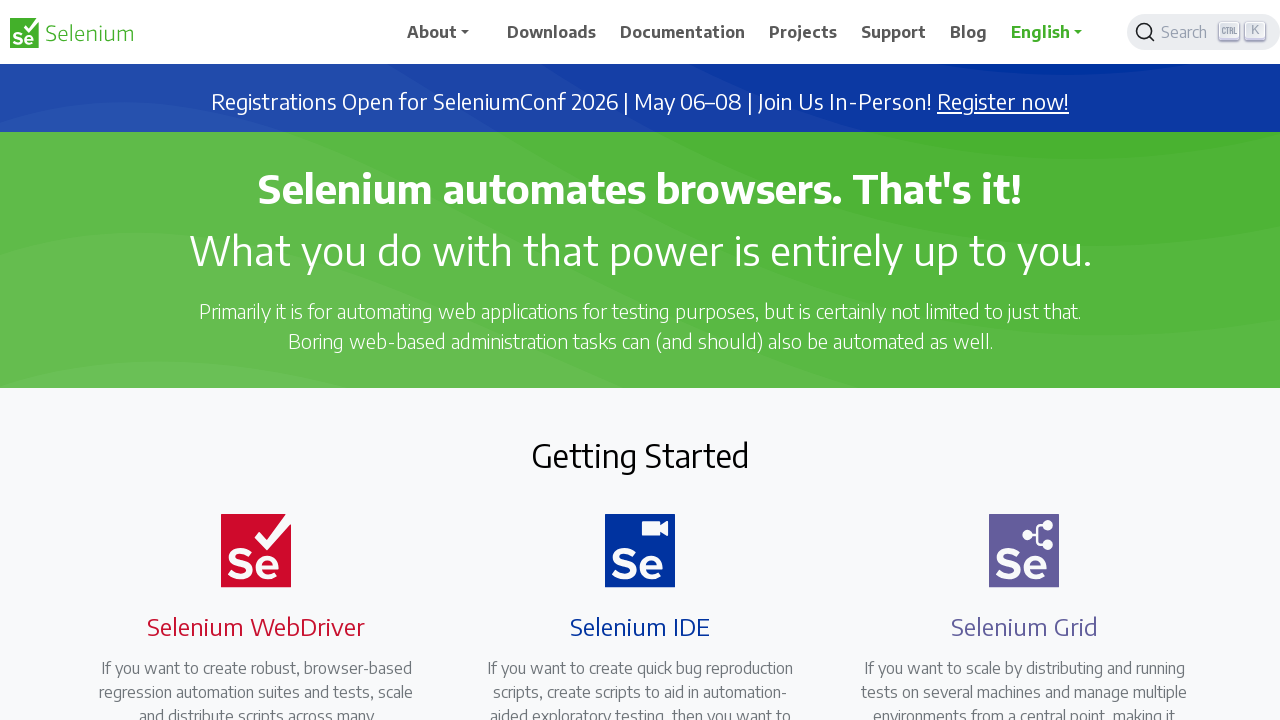

Waited 500ms in second window
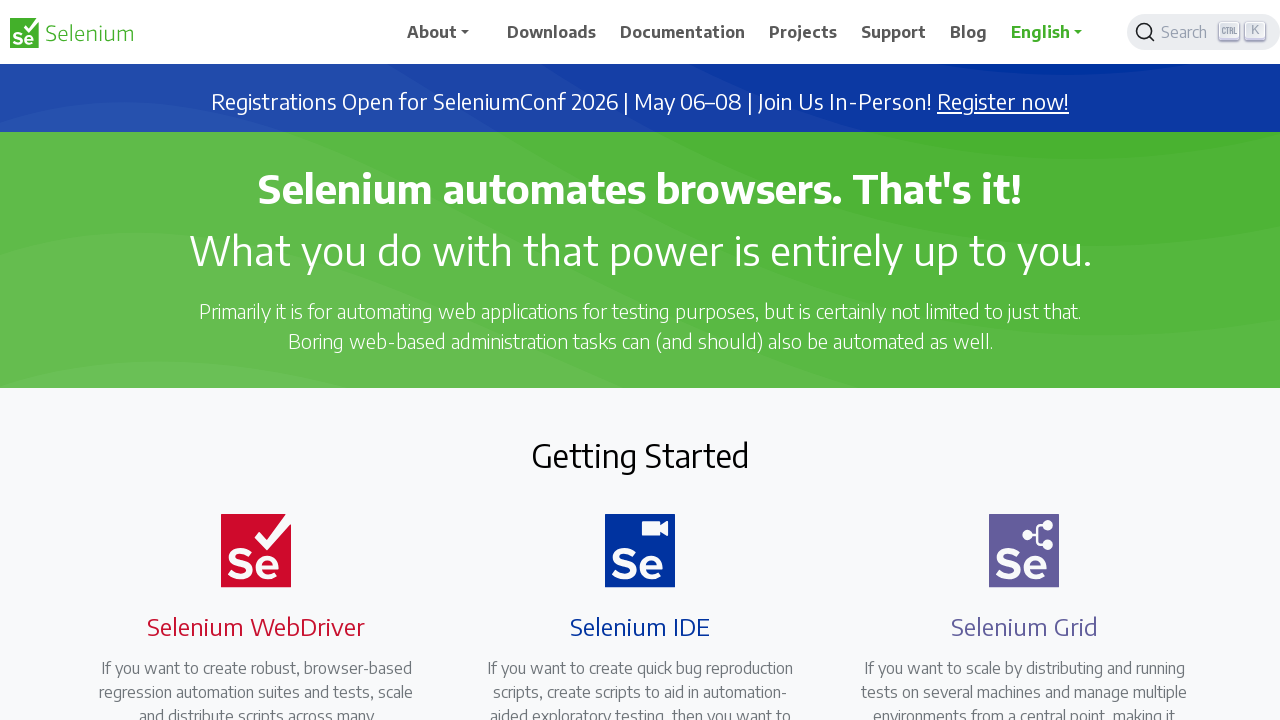

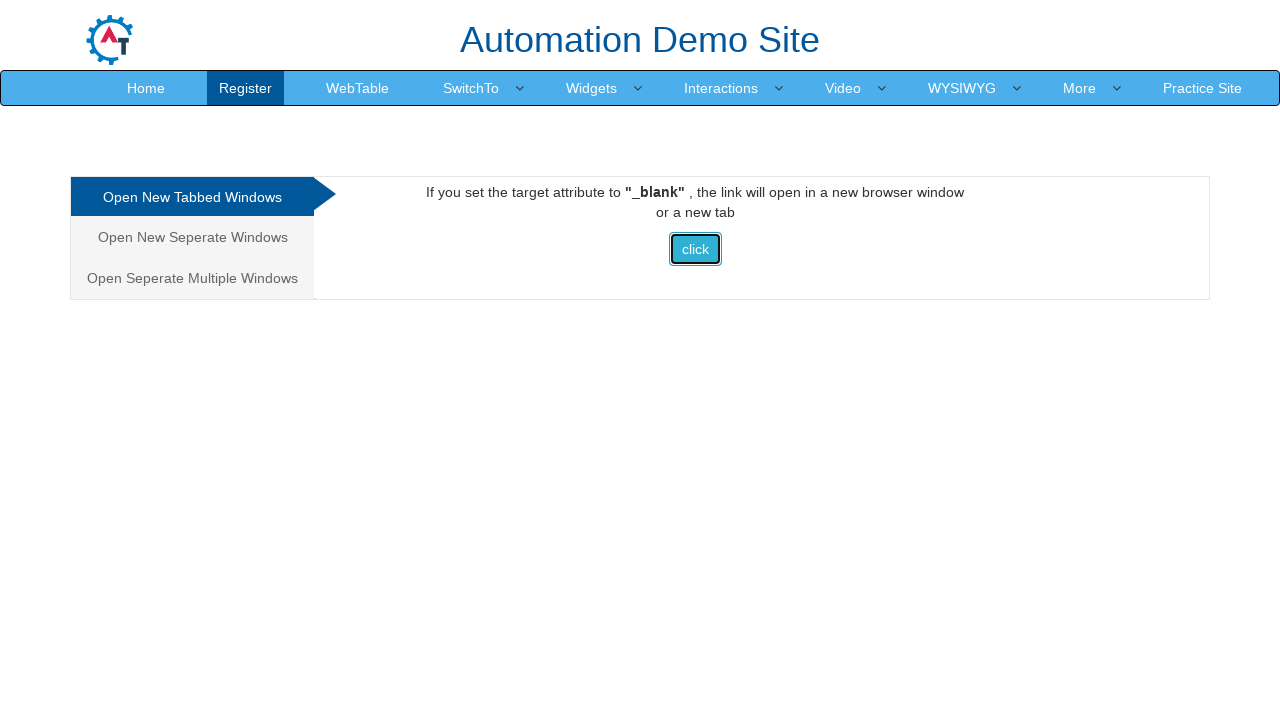